Tests form interaction on demoqa.com by filling out the text box form fields (full name, email, current address, permanent address) using JavaScript execution and submitting the form.

Starting URL: https://demoqa.com/text-box

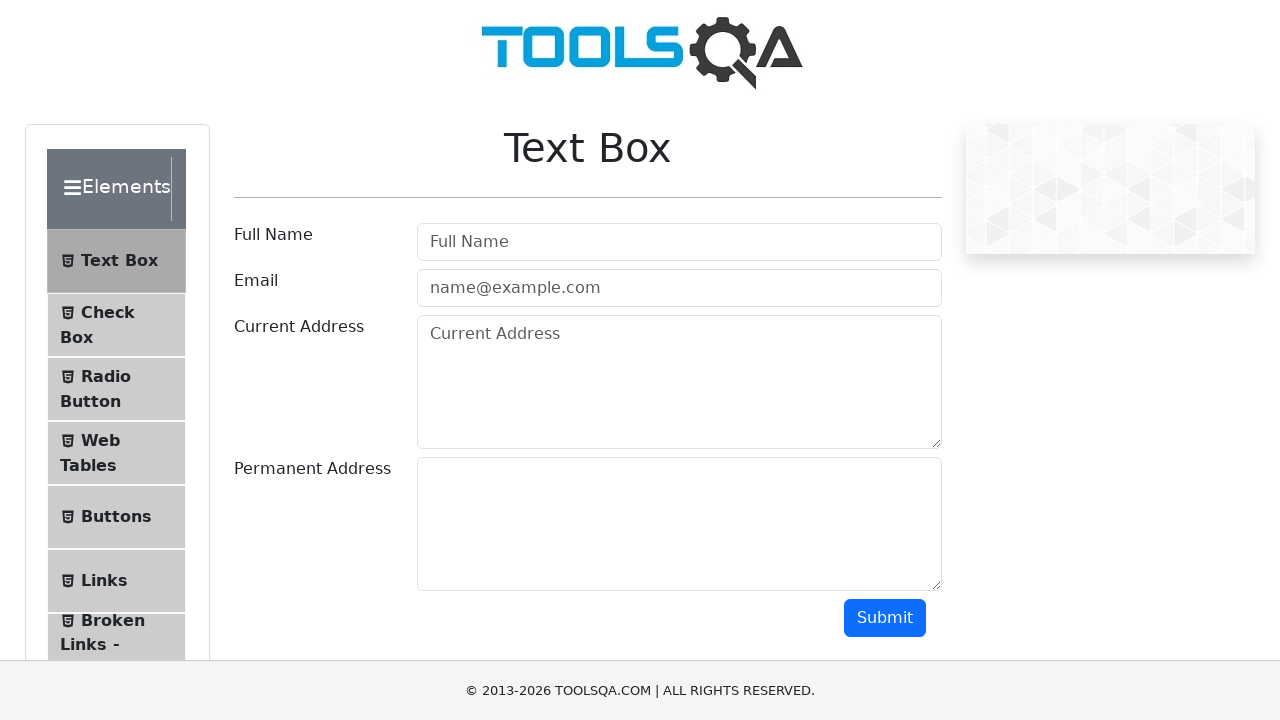

Filled Full Name field with 'Vincent' on input[placeholder='Full Name']
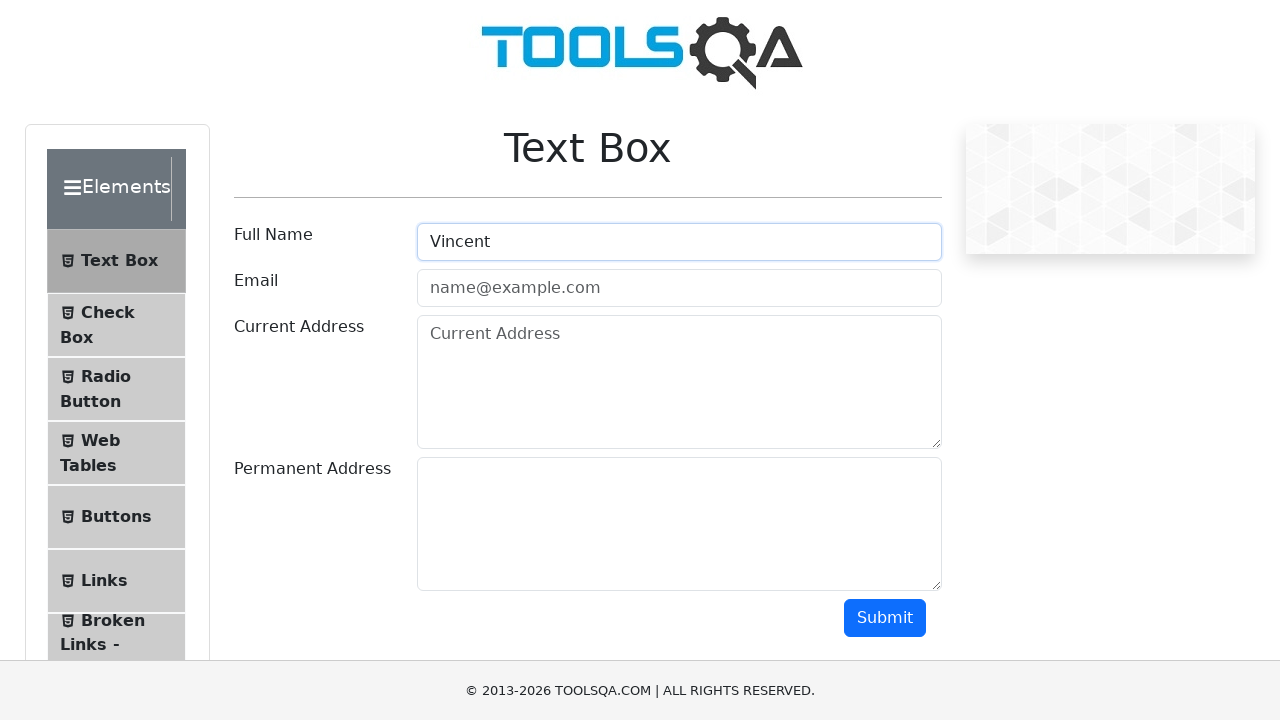

Filled Email field with 'vincent@gmail.com' on input[placeholder='name@example.com']
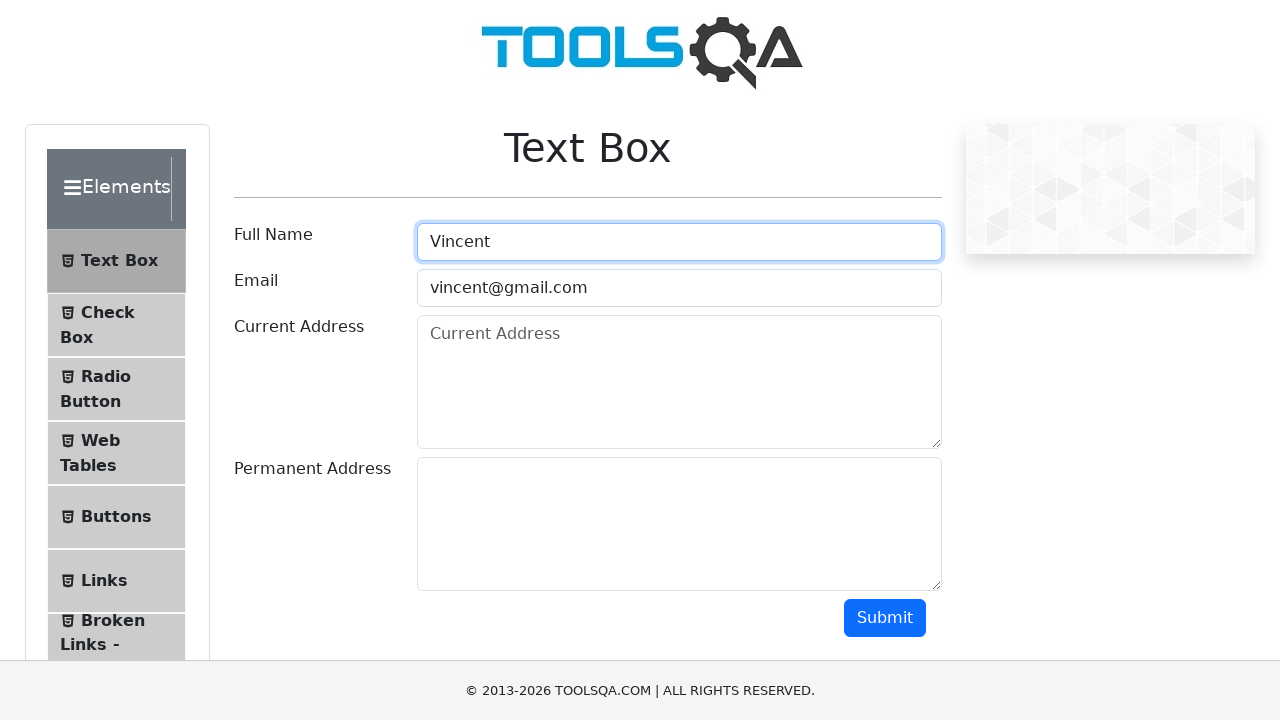

Filled Current Address field with 'KĐT Nam Trung Yên, P. Yên Hòa, Q. Cầu Giấy, TP Hà Nội' on textarea#currentAddress
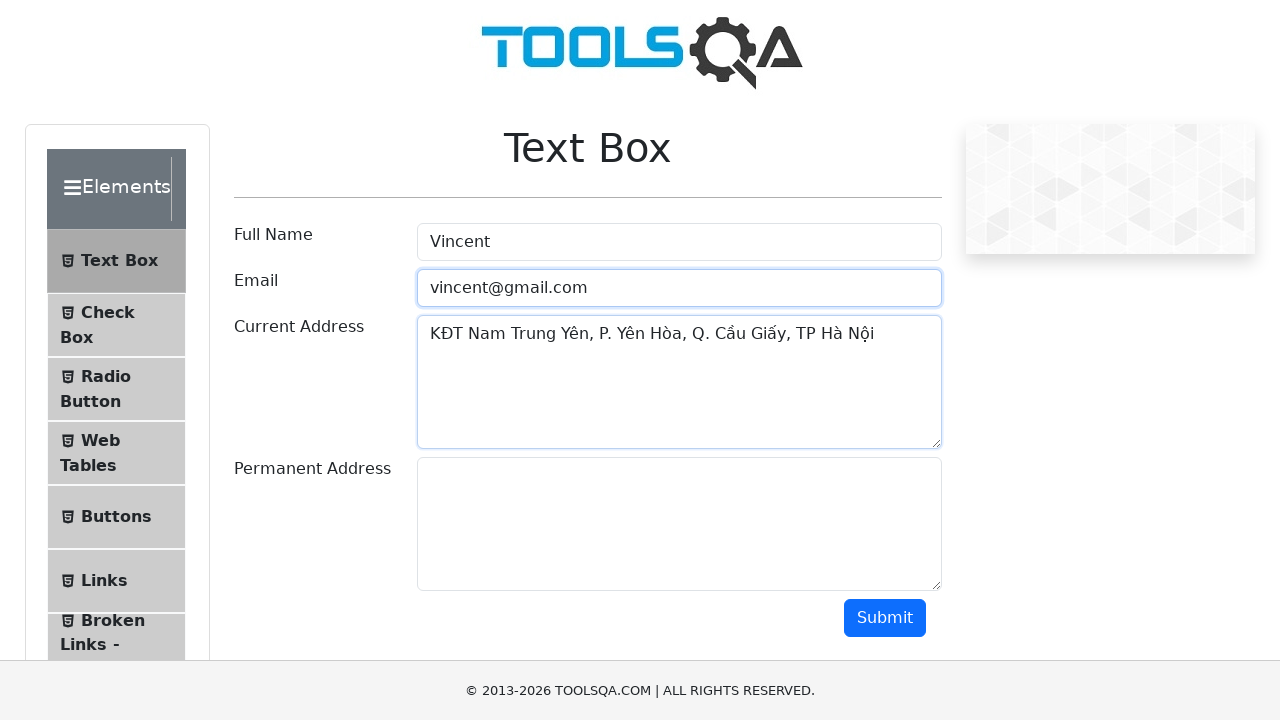

Filled Permanent Address field with 'Q. Cầu Giấy, TP Hà Nội' on textarea#permanentAddress
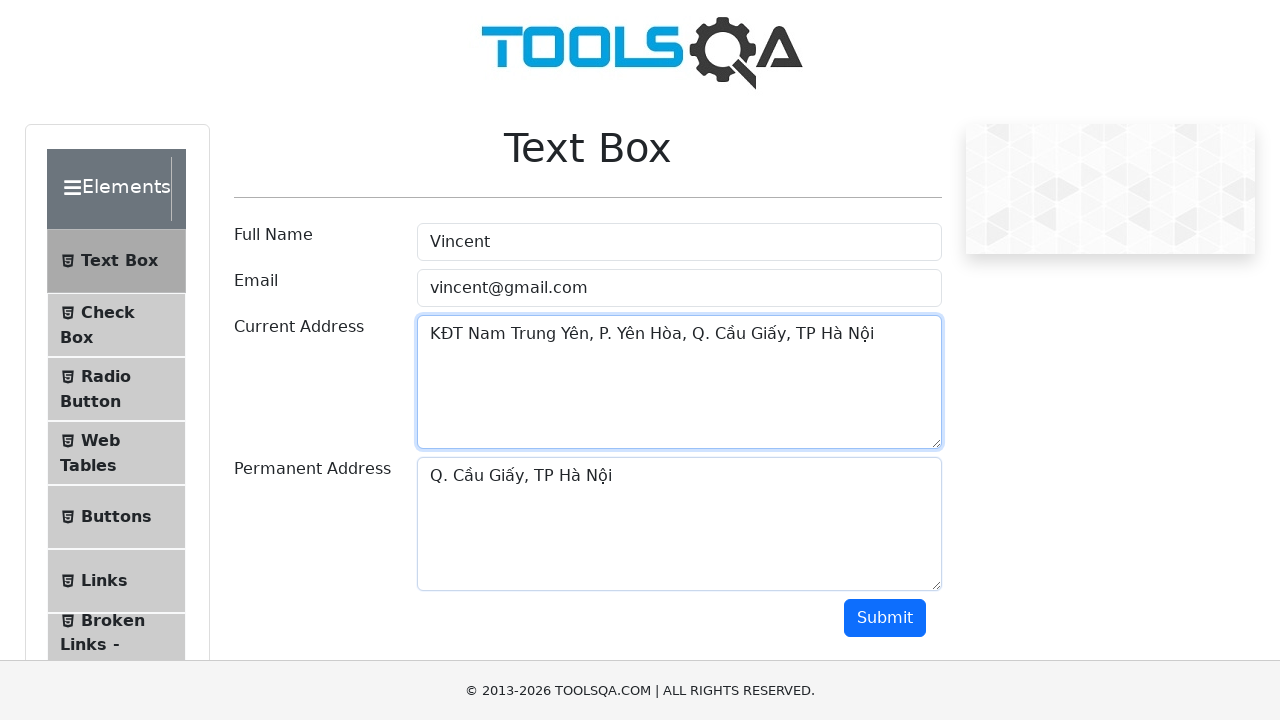

Clicked Submit button to submit the form at (885, 618) on button#submit
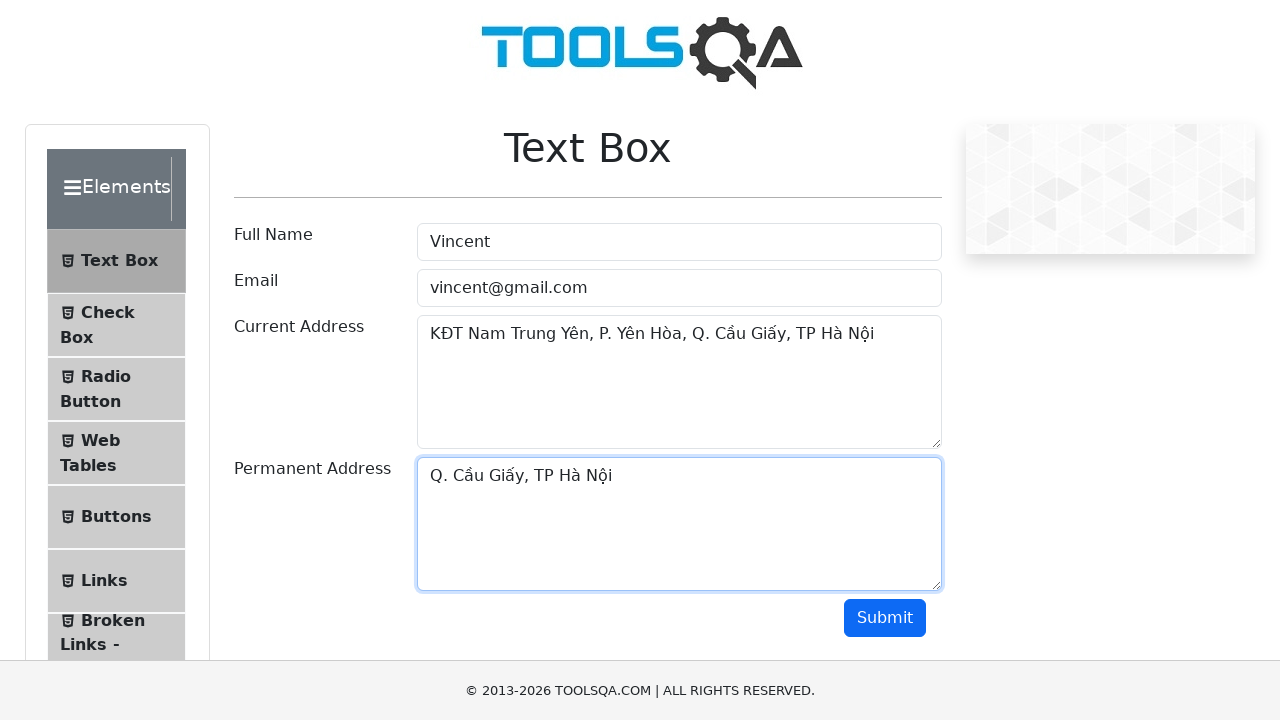

Form submission output appeared
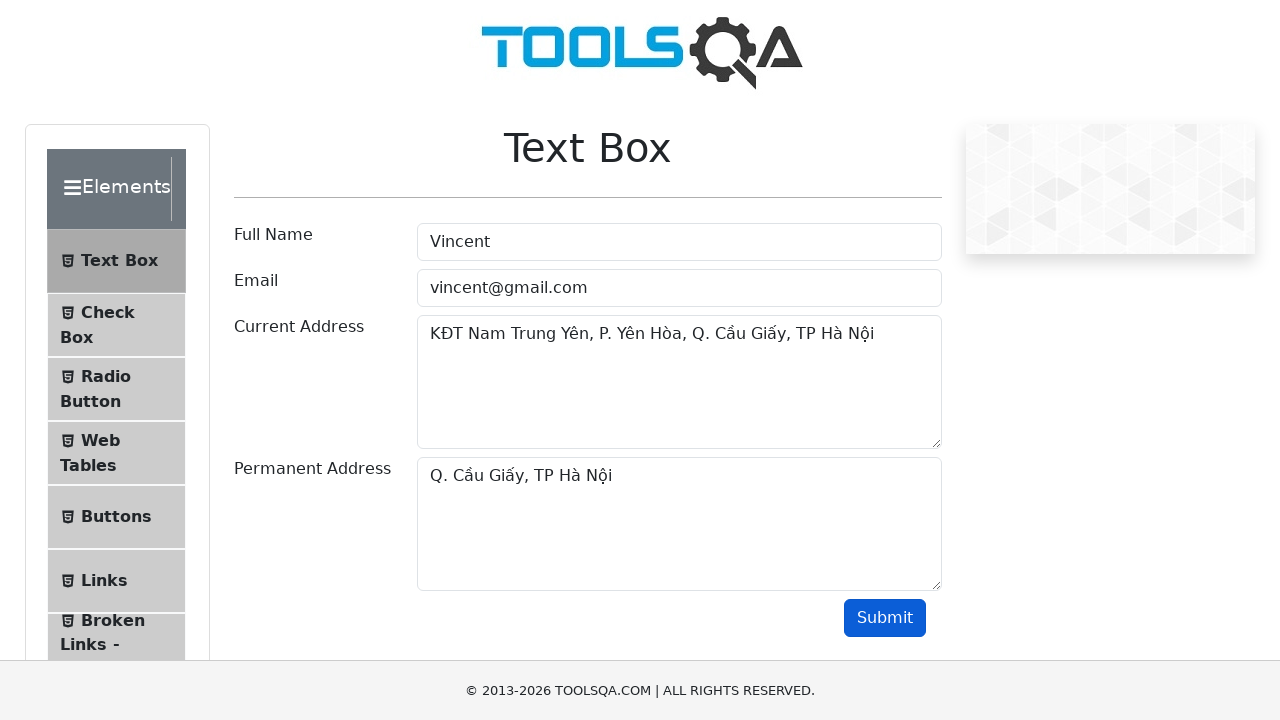

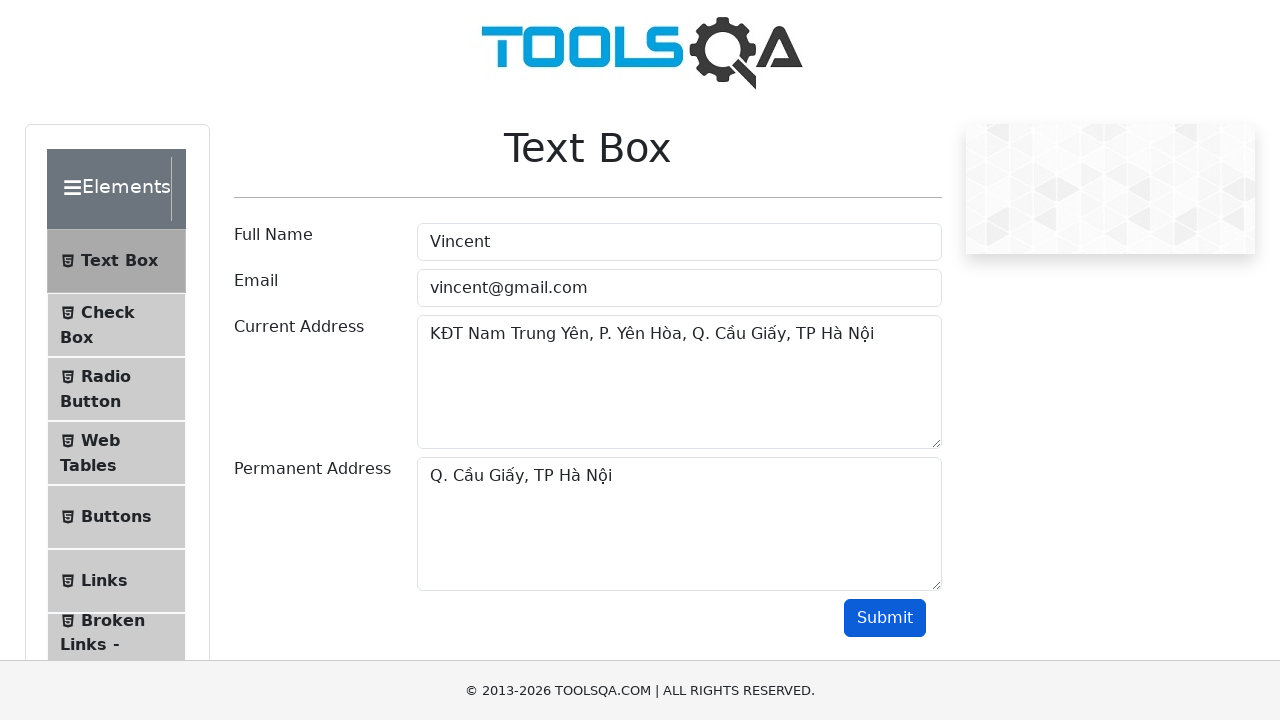